Tests jQuery UI date picker functionality by opening the picker, navigating to a future month/year (April 2026), and selecting a specific date (5th).

Starting URL: https://jqueryui.com/datepicker/

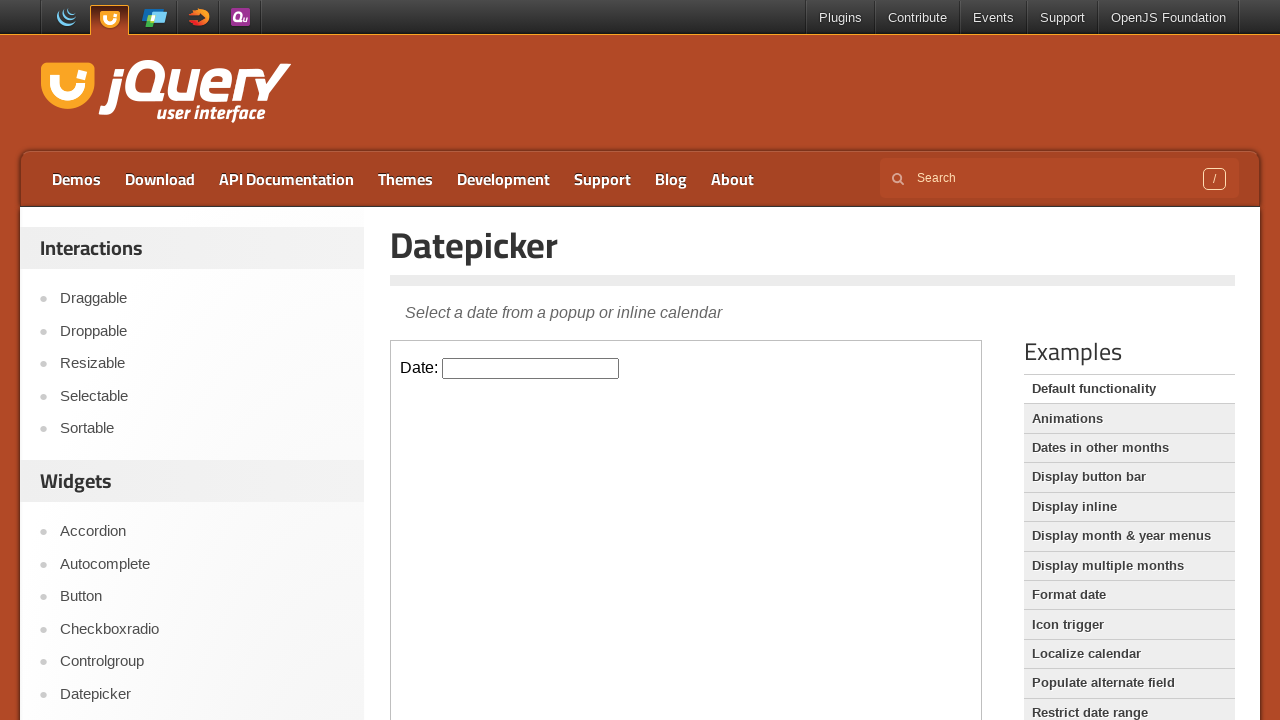

Located iframe containing datepicker
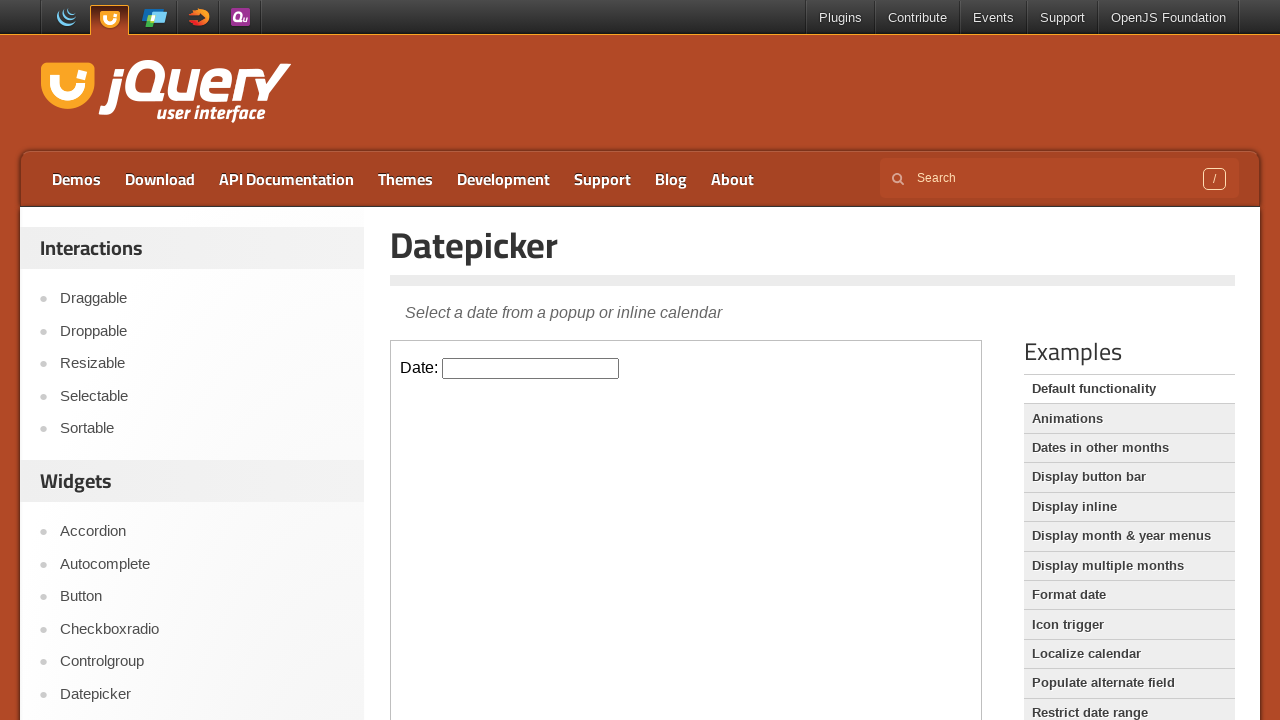

Clicked datepicker input to open calendar at (531, 368) on iframe.demo-frame >> internal:control=enter-frame >> input#datepicker
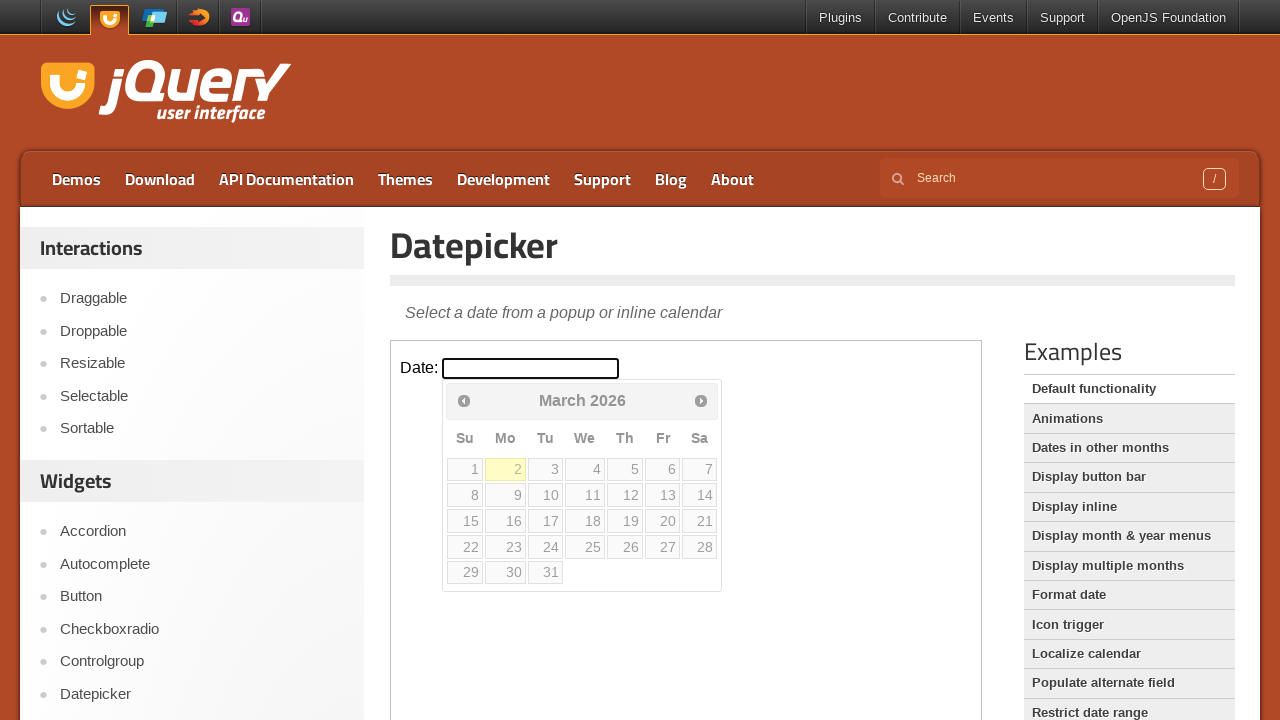

Clicked next month button (currently at March 2026) at (701, 400) on iframe.demo-frame >> internal:control=enter-frame >> span.ui-icon-circle-triangl
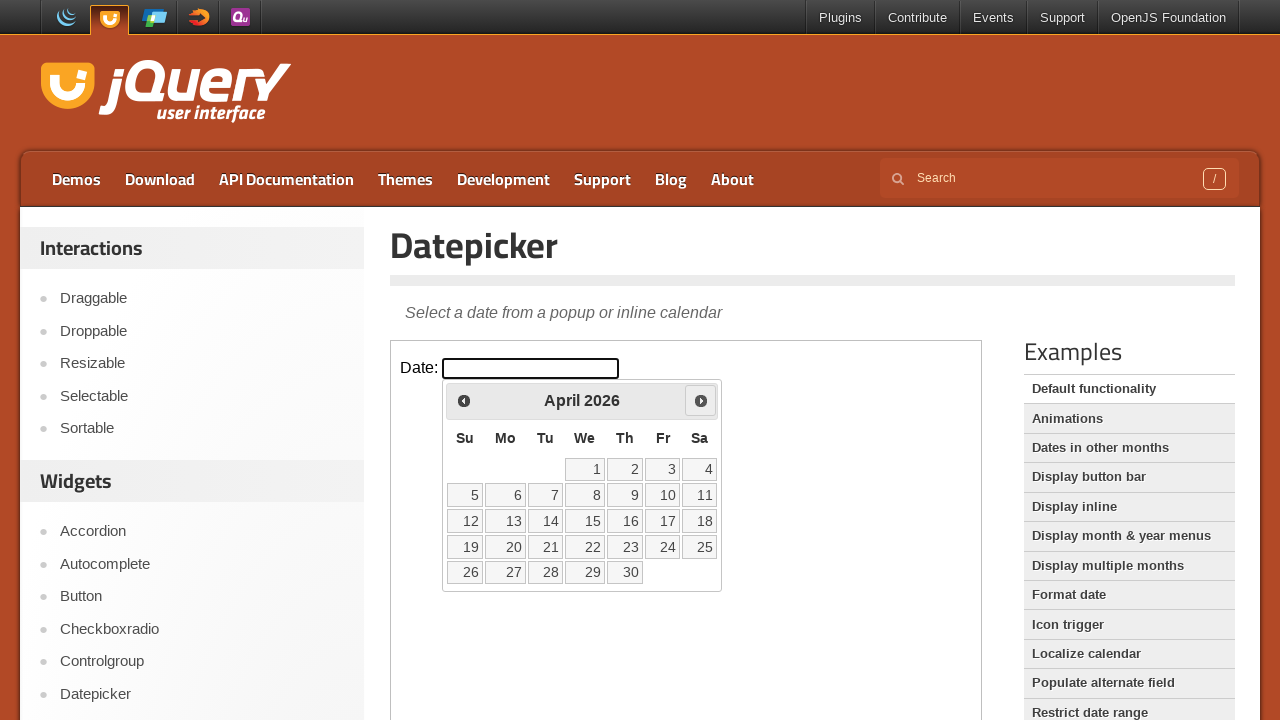

Waited for calendar to update after month navigation
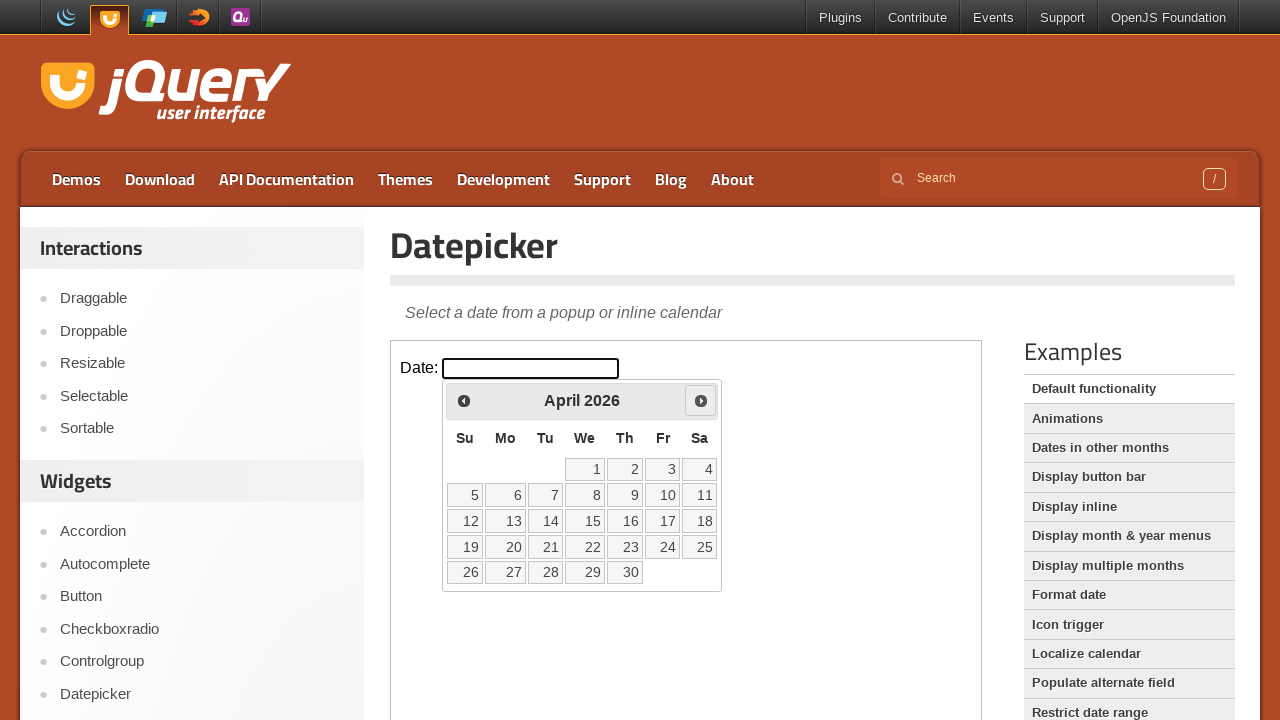

Clicked on April 5, 2026 in the calendar at (465, 495) on iframe.demo-frame >> internal:control=enter-frame >> table.ui-datepicker-calenda
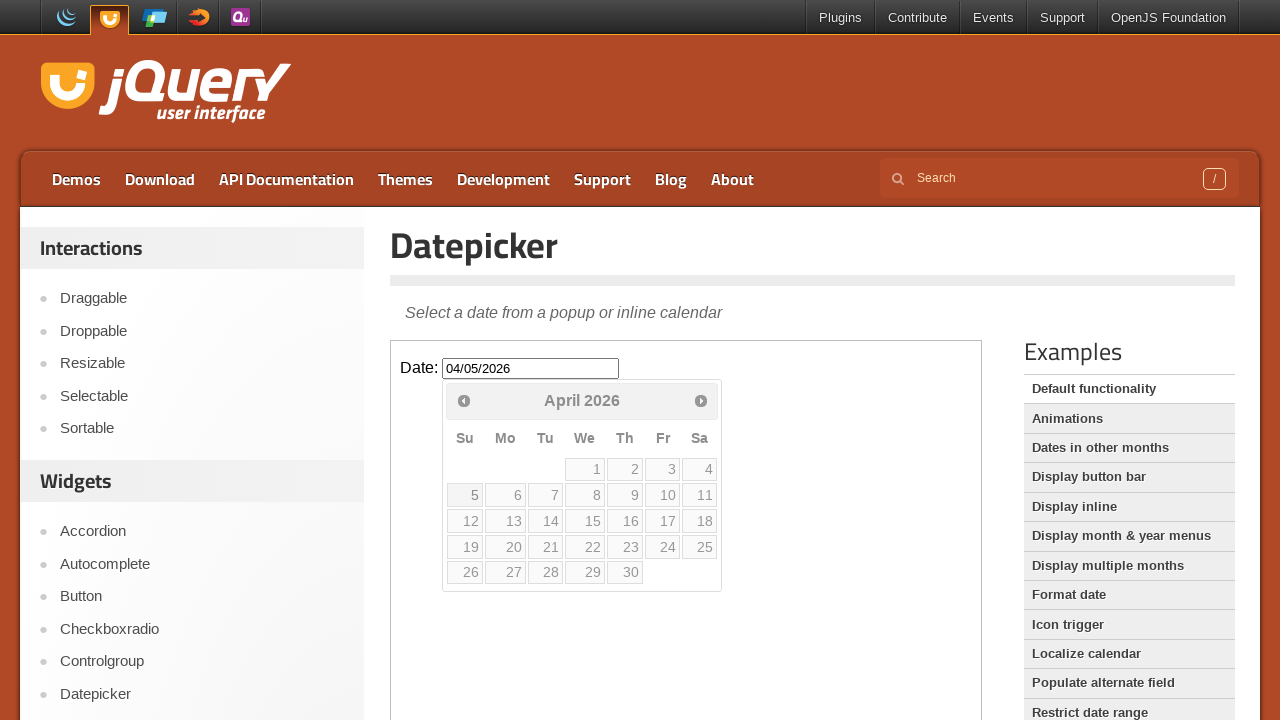

Waited for date selection to be processed
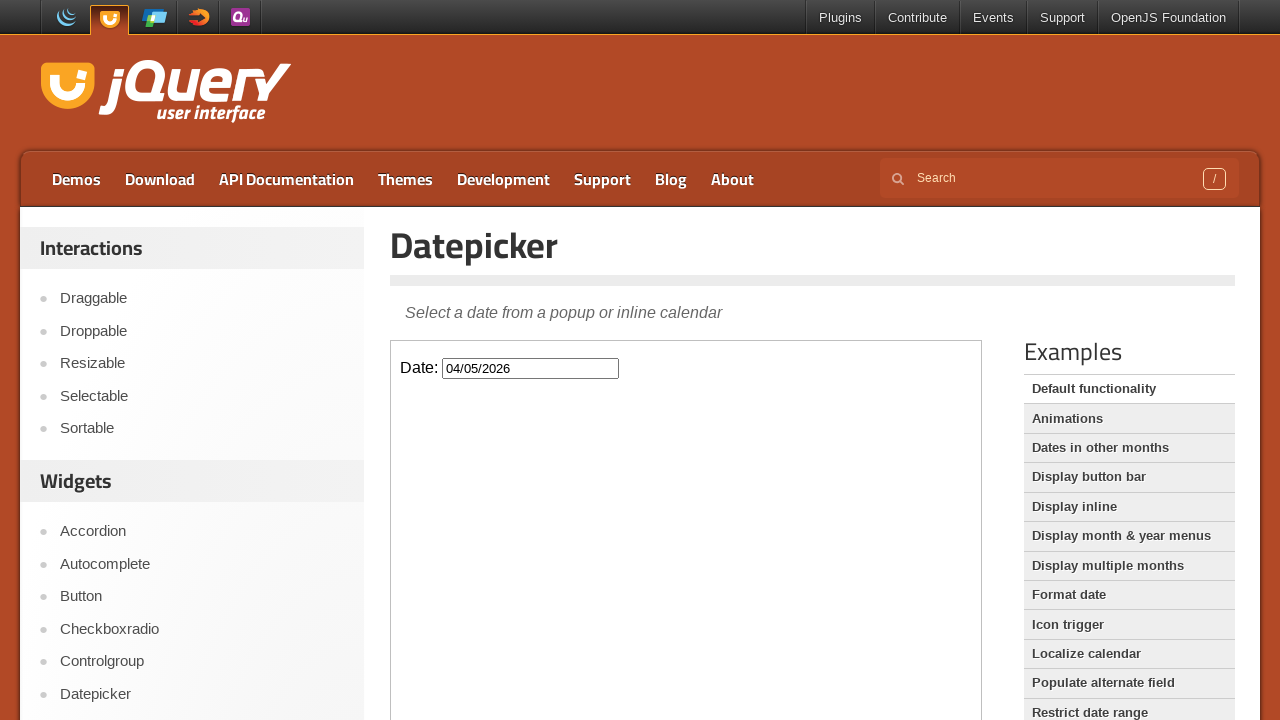

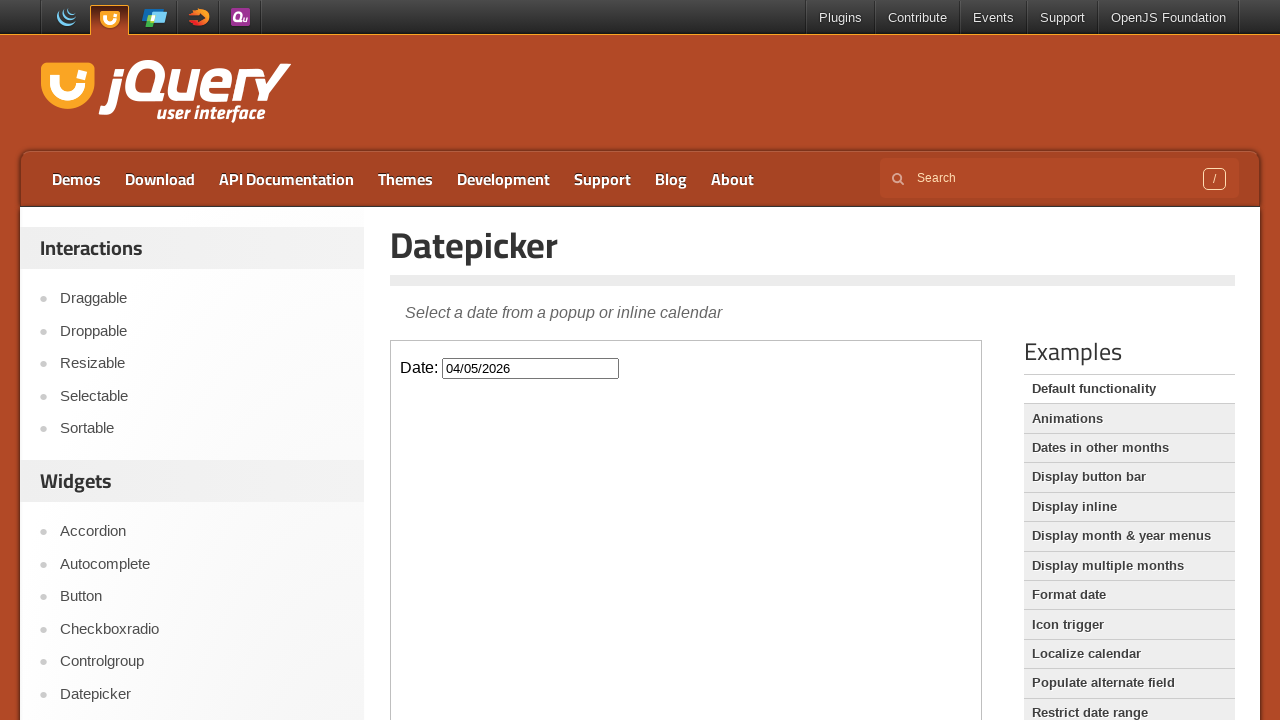